Tests handling JavaScript prompt dialogs by clicking a button, entering text in the prompt, and accepting it

Starting URL: https://sahitest.com/demo/promptTest.htm

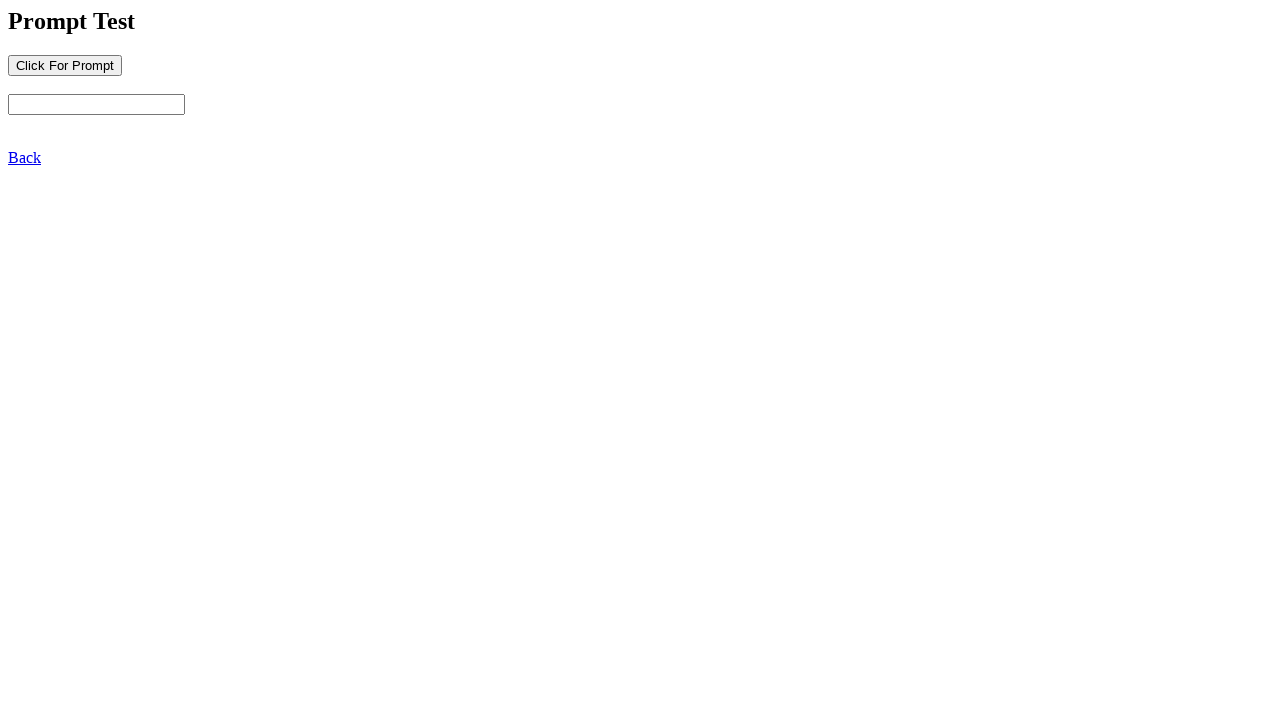

Set up dialog handler to accept prompt with text '我们都是好孩子'
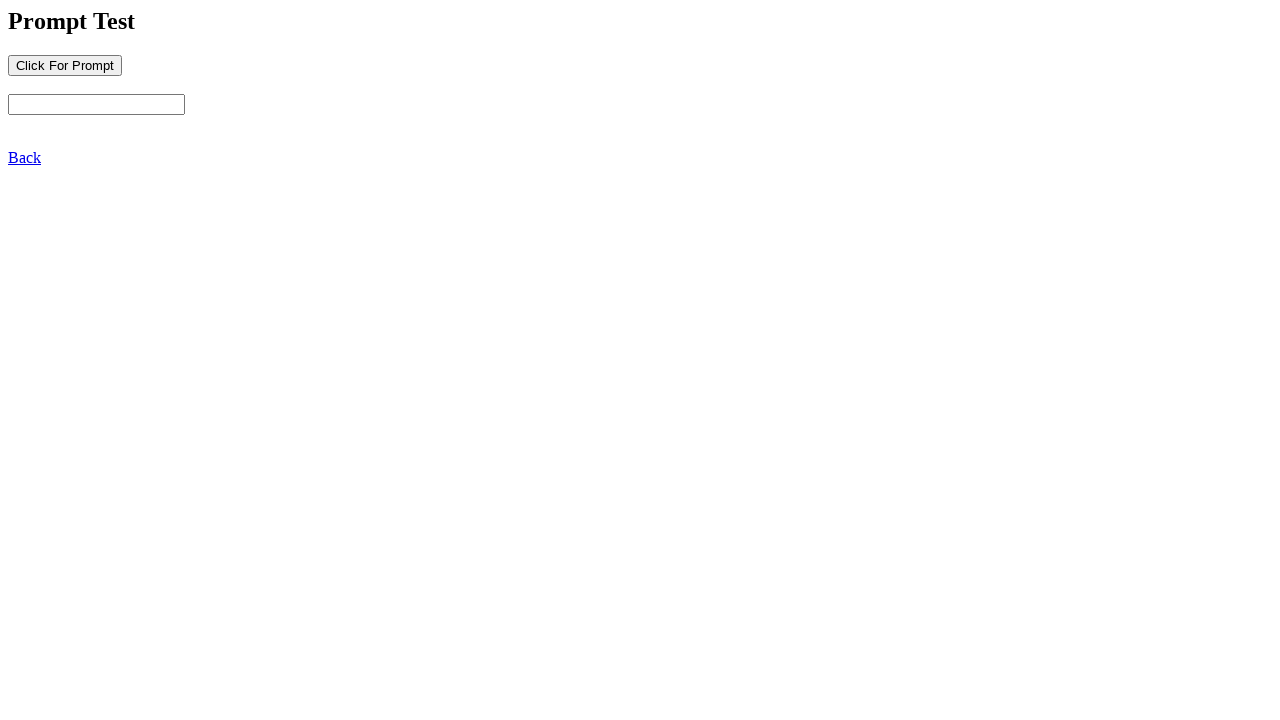

Clicked button to trigger JavaScript prompt dialog at (65, 65) on input[value='Click For Prompt']
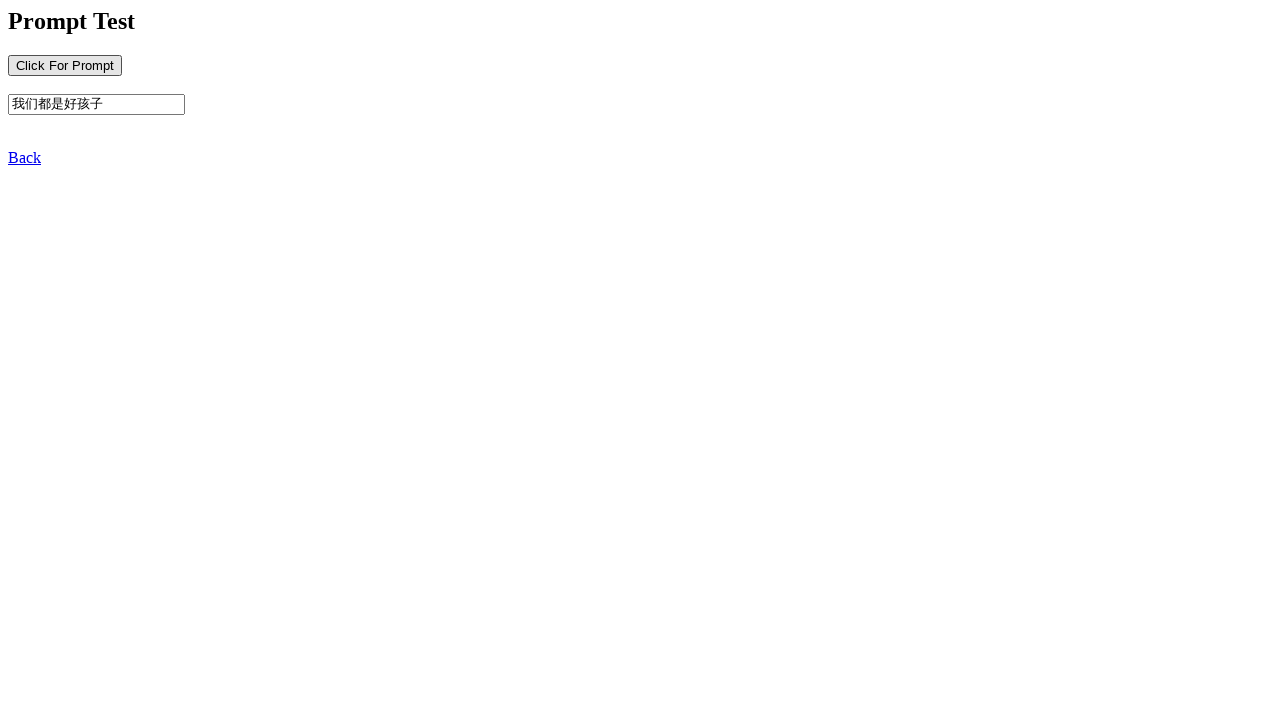

Waited 2 seconds for dialog handling and page update
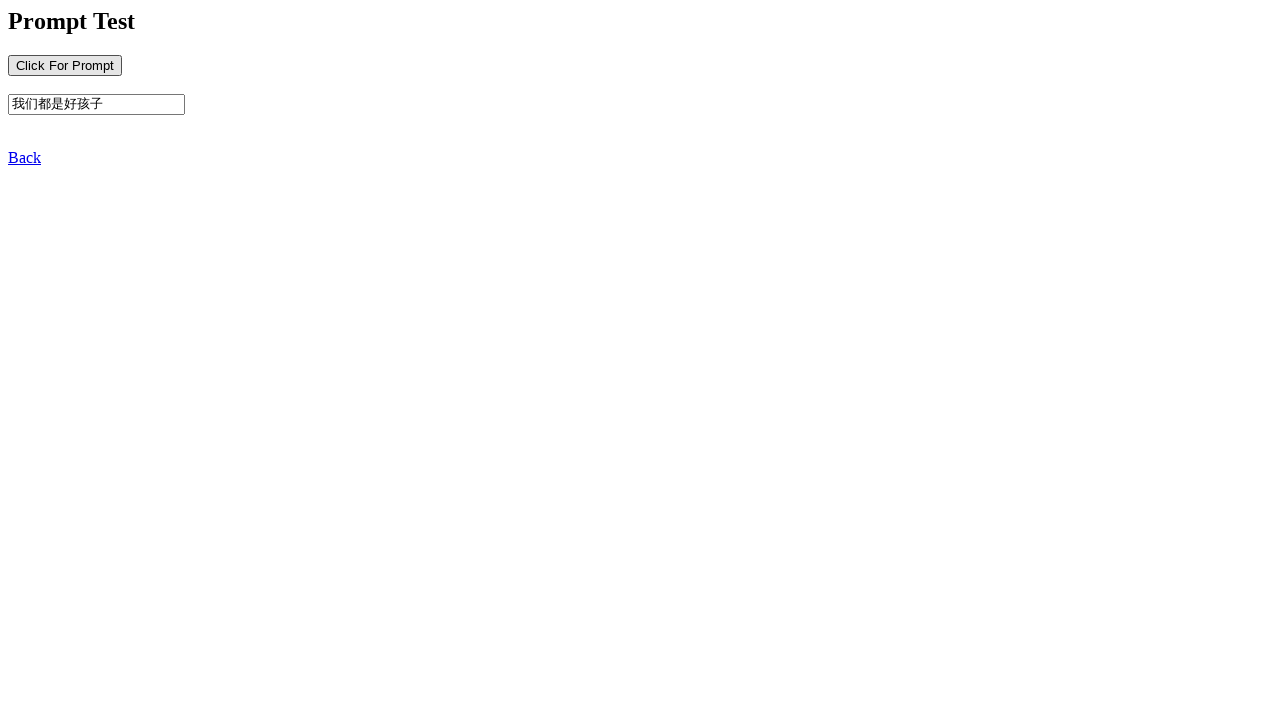

Reloaded the page
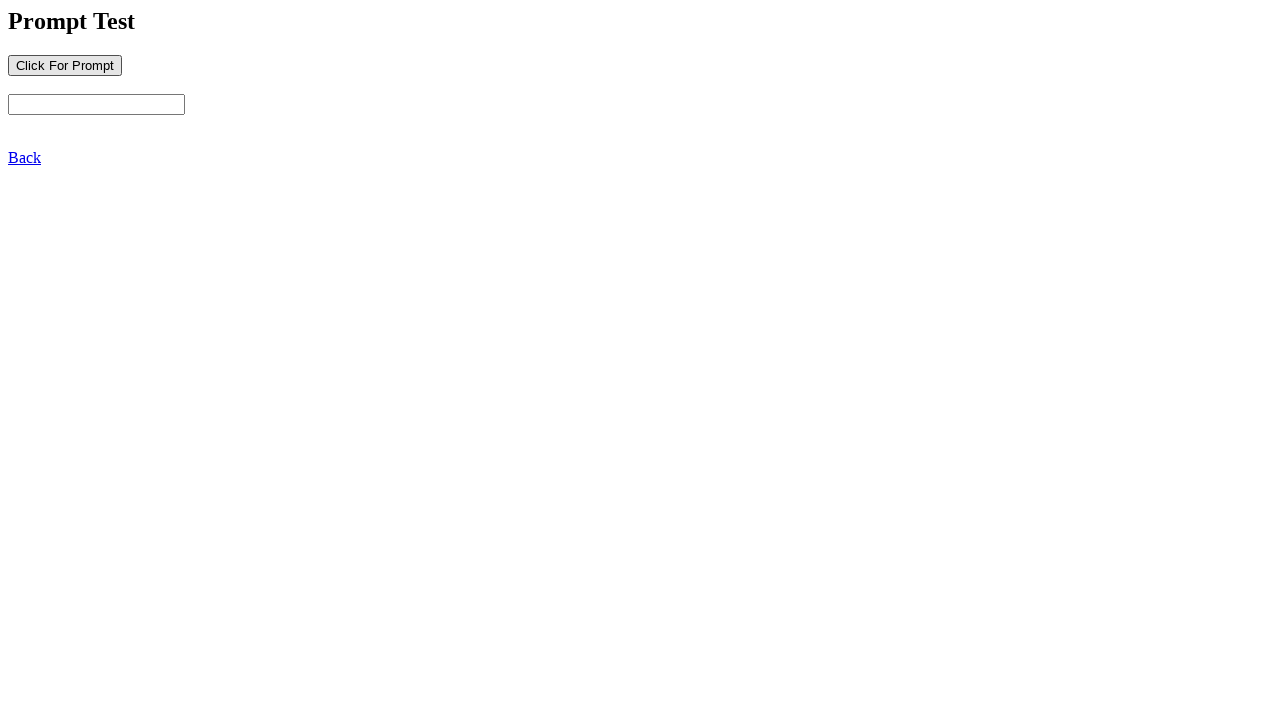

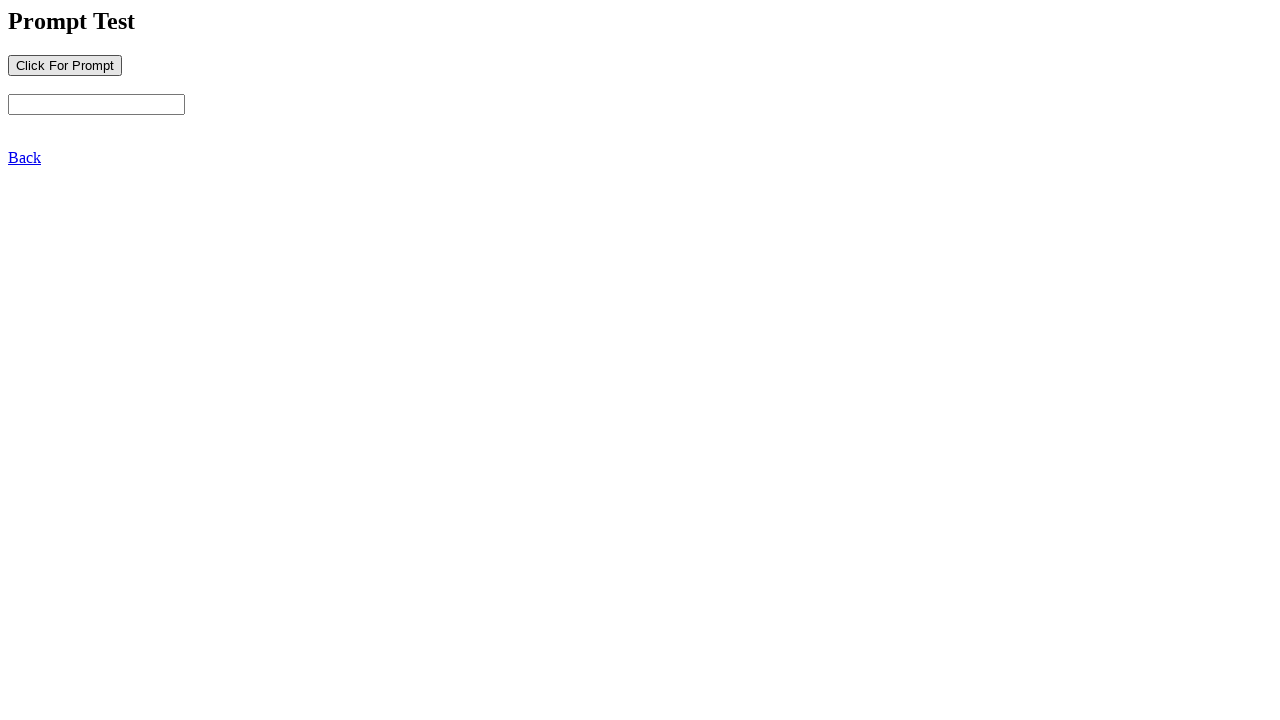